Tests web table filtering functionality by entering "Rice" in the search field and verifying that the filtered results match the expected count of items containing "Rice".

Starting URL: https://rahulshettyacademy.com/seleniumPractise/#/offers

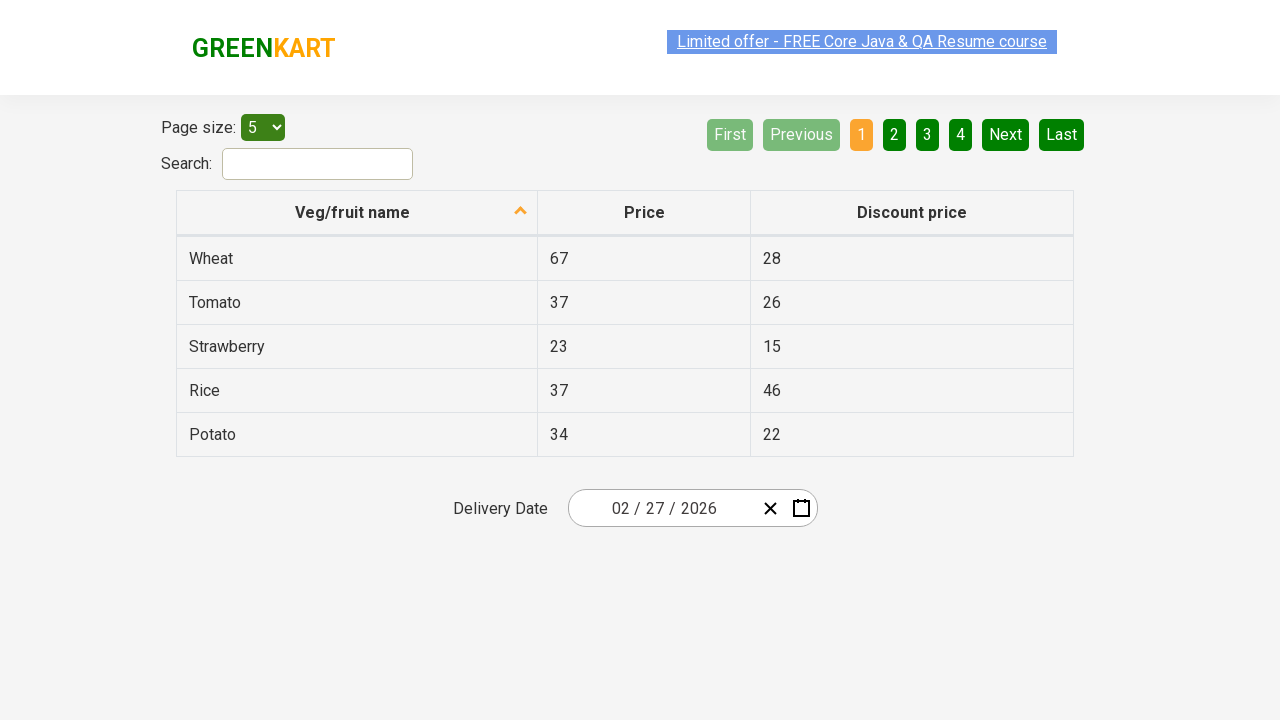

Filled search field with 'Rice' to filter the web table on #search-field
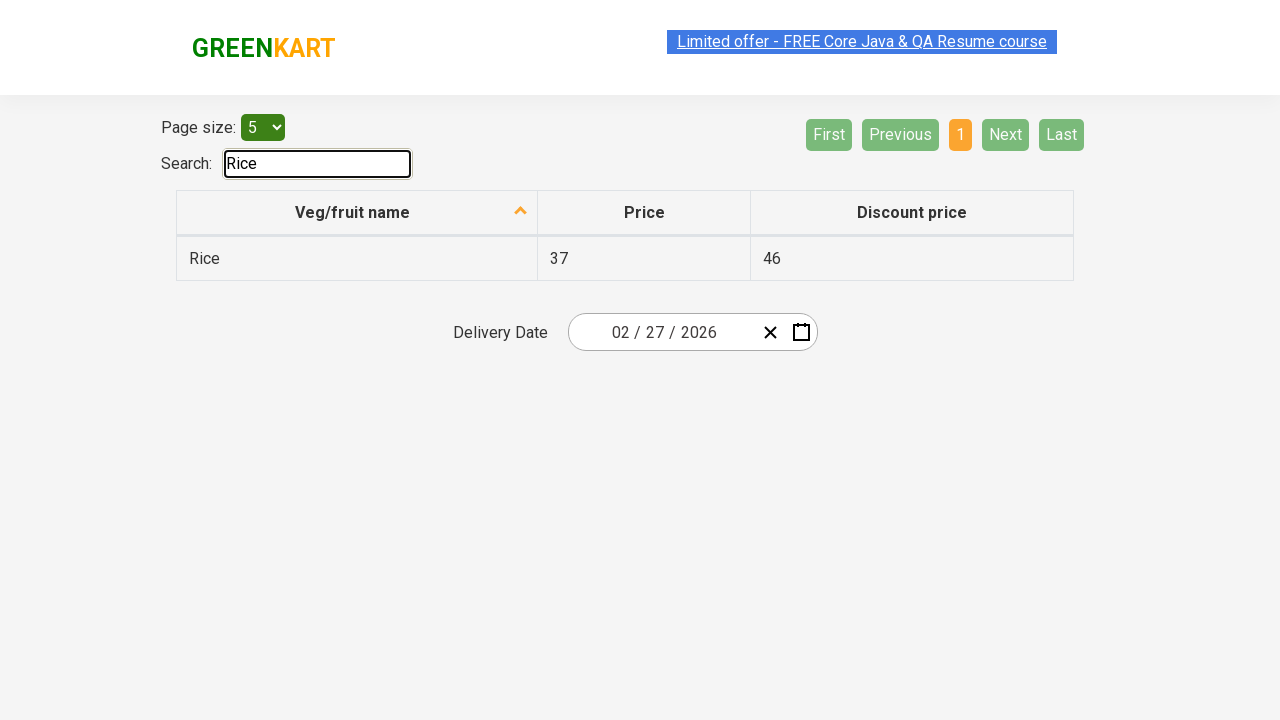

Table updated and first cell of filtered results is visible
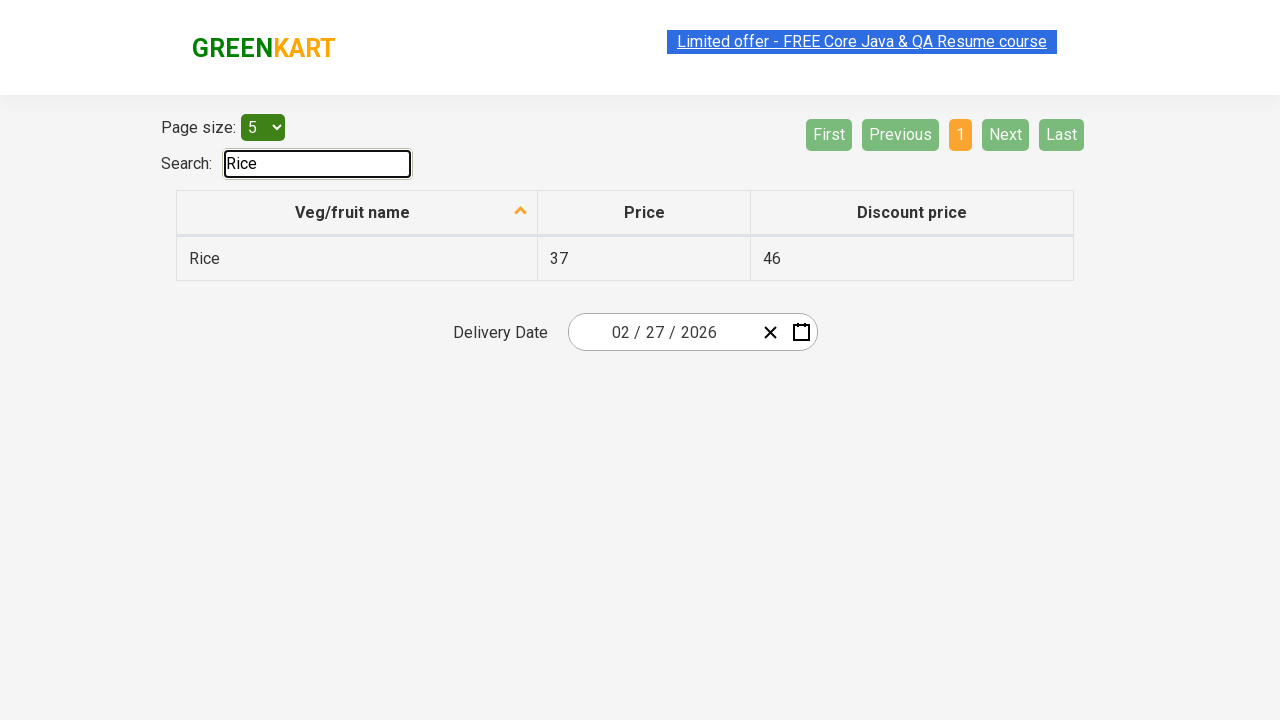

Verified that all filtered results contain 'Rice'
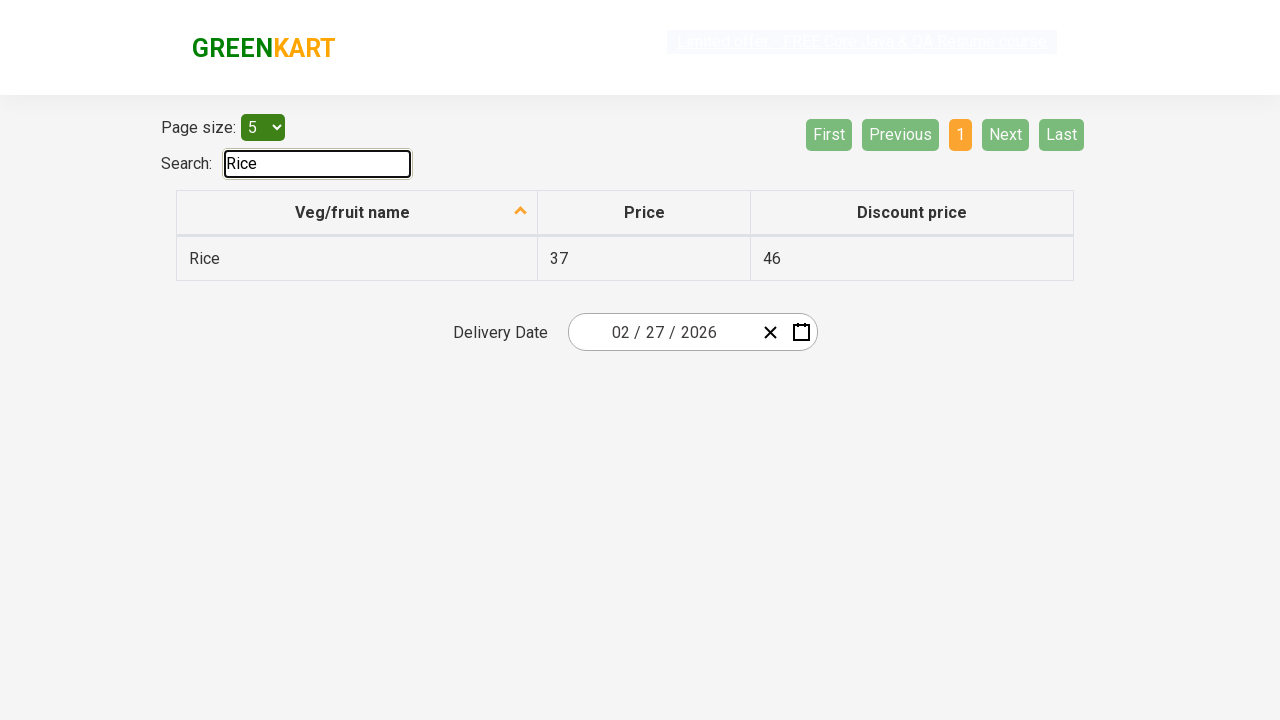

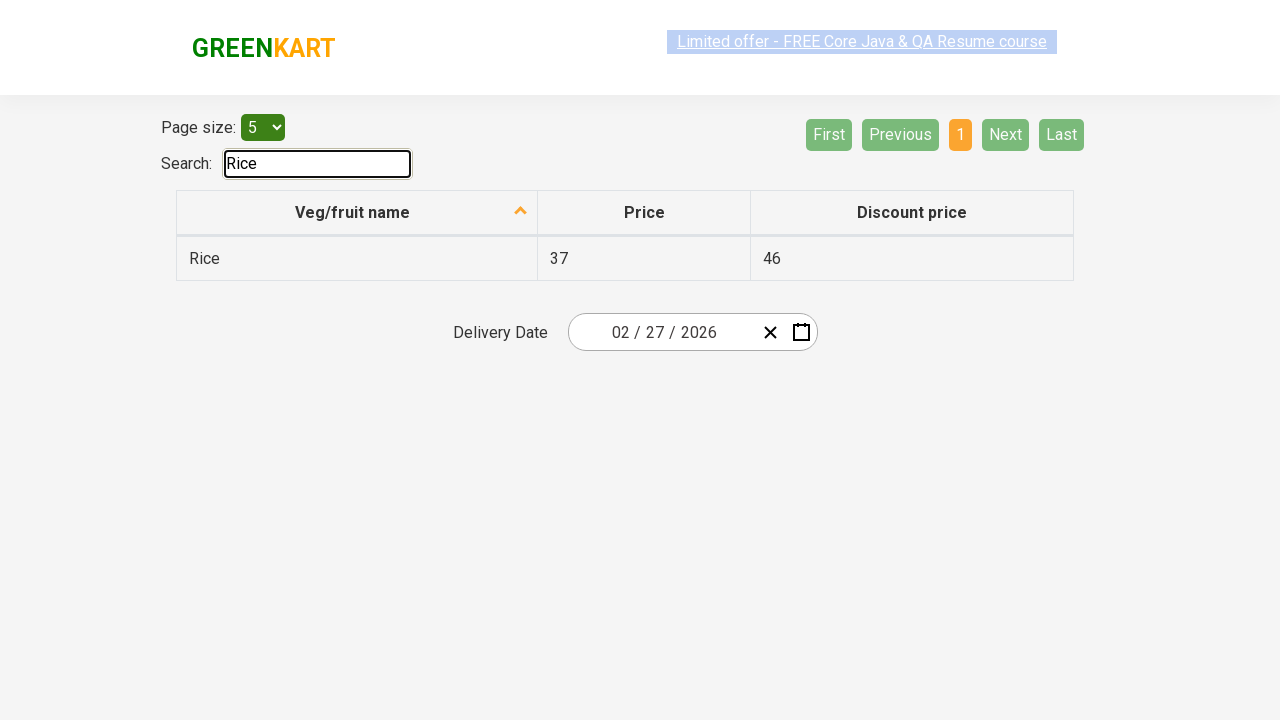